Tests dynamic content loading by clicking a Start button, waiting for a loading bar to disappear, and verifying that the finish text "Hello World!" appears.

Starting URL: http://the-internet.herokuapp.com/dynamic_loading/2

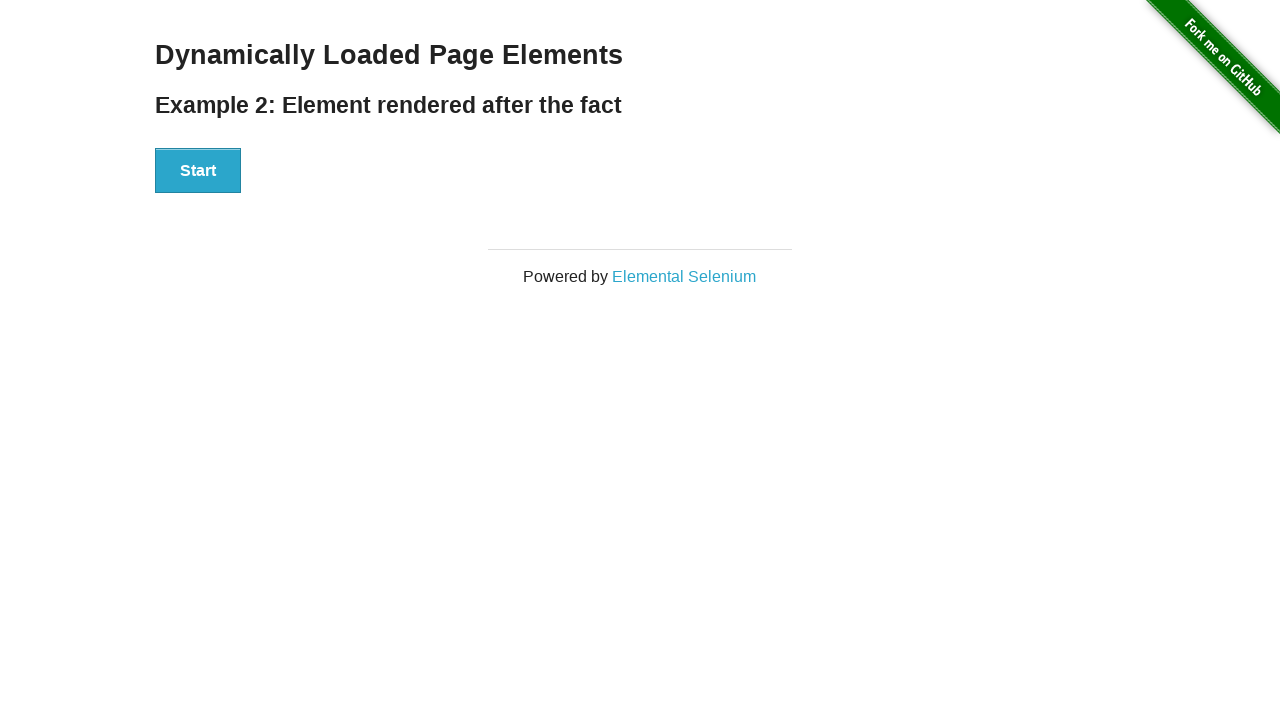

Clicked the Start button to initiate dynamic content loading at (198, 171) on #start button
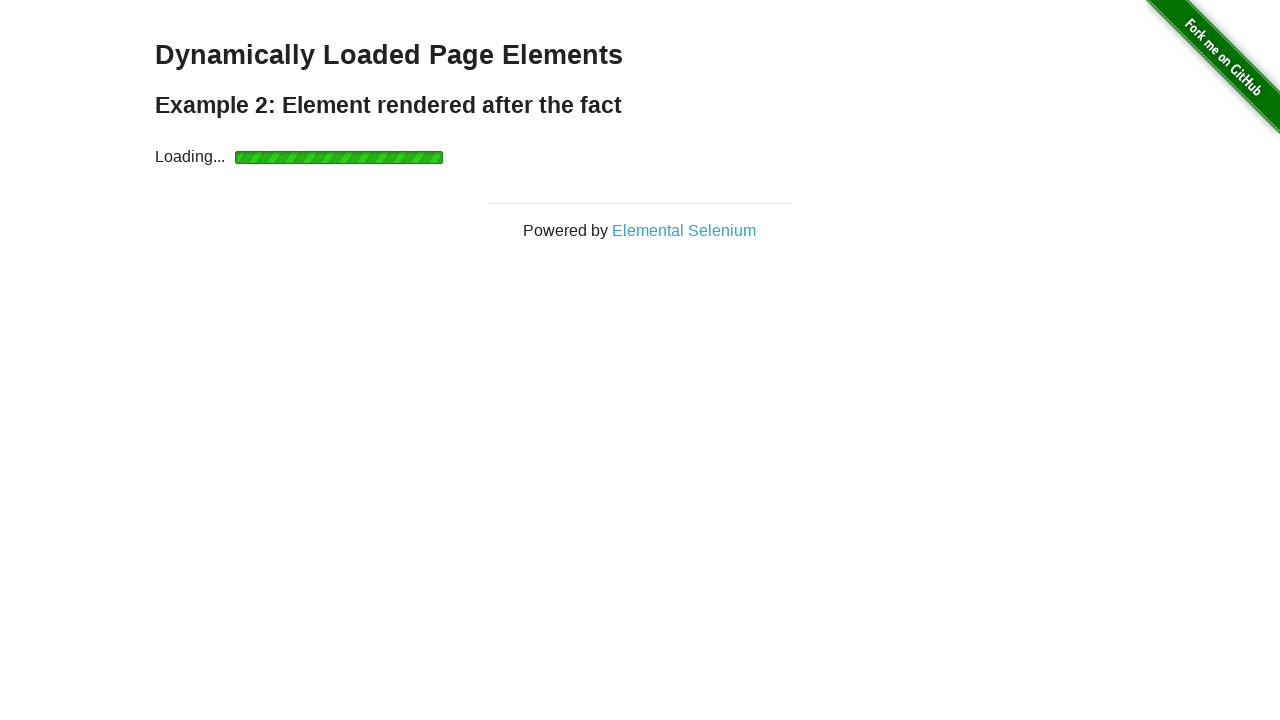

Waited for loading bar to disappear and finish element to become visible
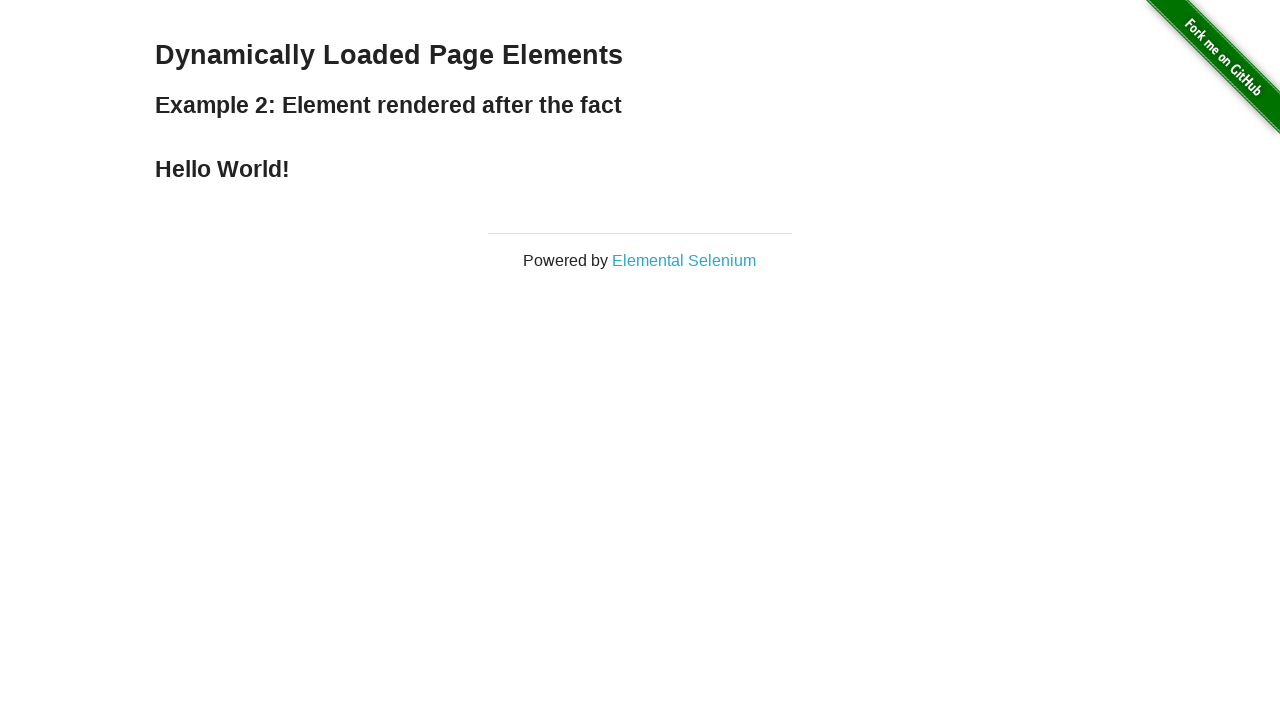

Verified that 'Hello World!' finish text is displayed
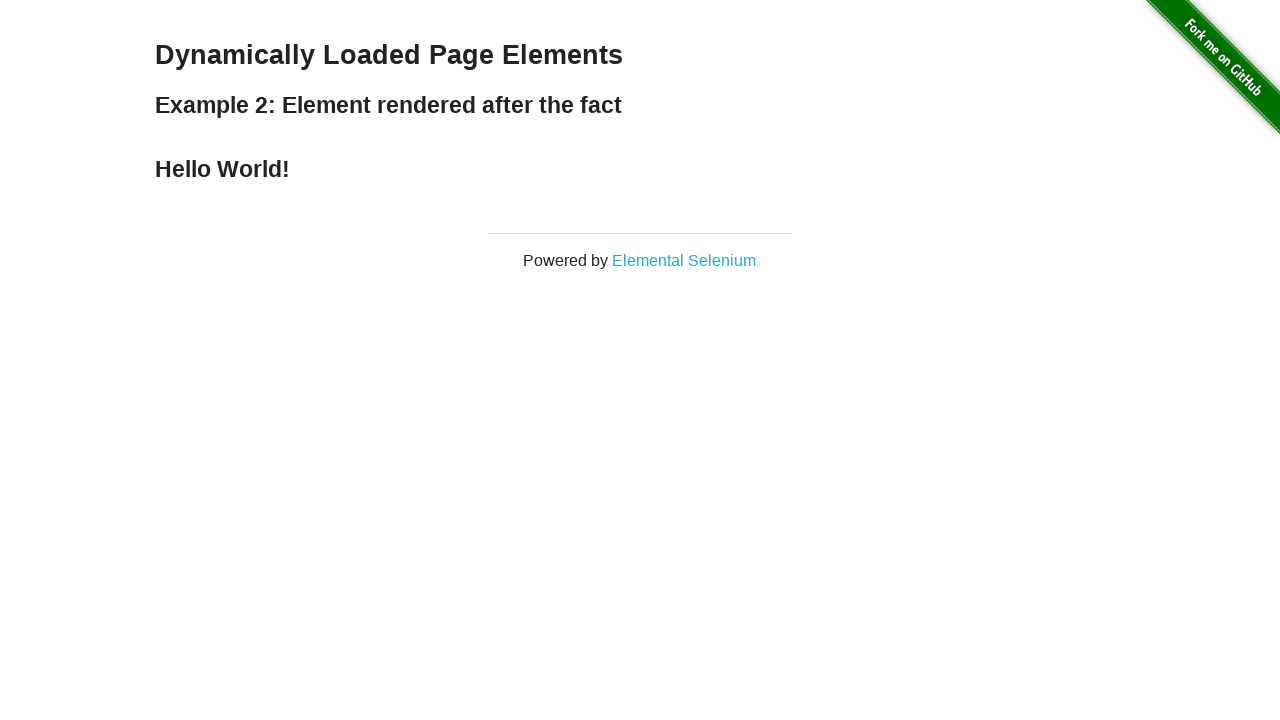

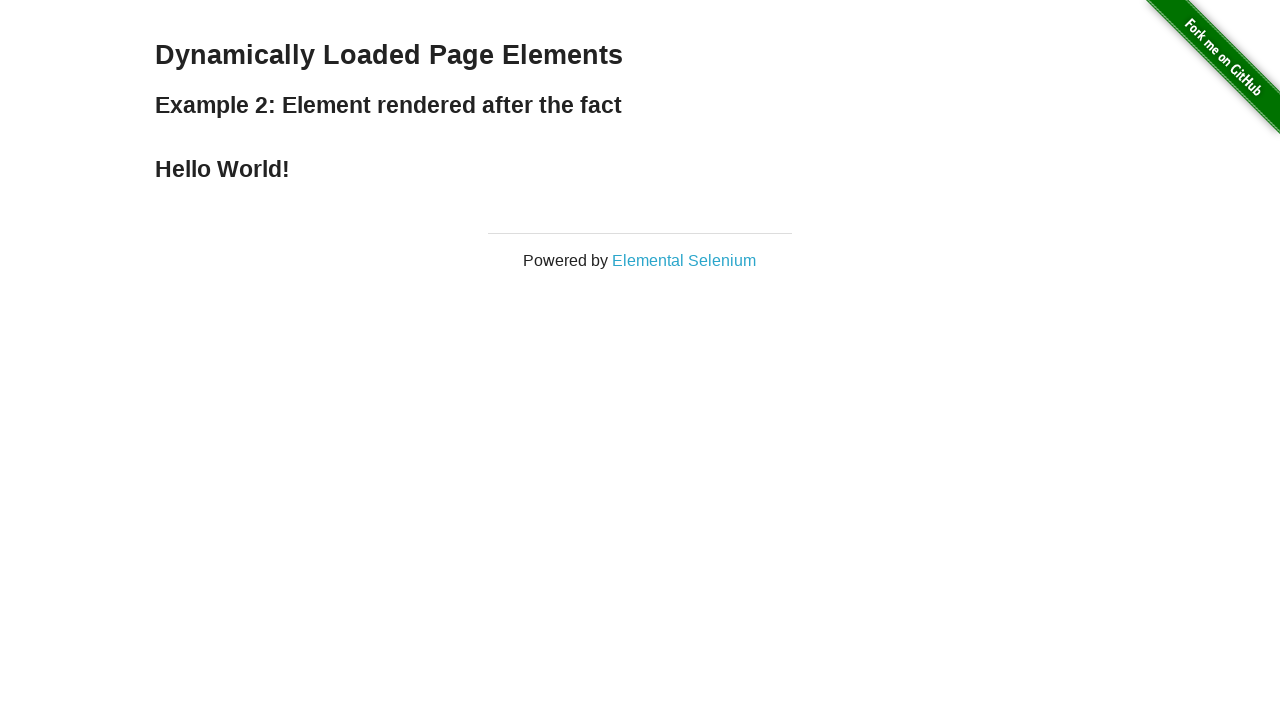